Tests dropdown selection functionality by navigating to the dropdown page and selecting options by index and text

Starting URL: https://the-internet.herokuapp.com/

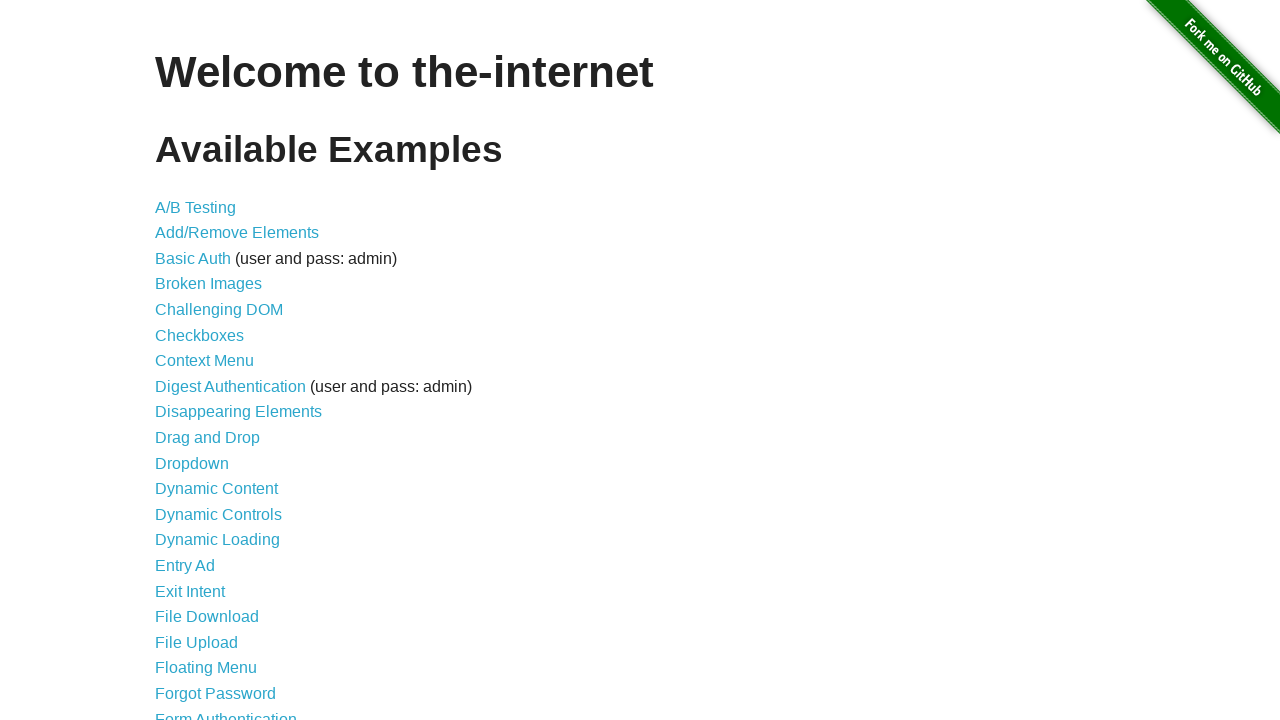

Clicked on Dropdown link to navigate to dropdown page at (192, 463) on text=Dropdown
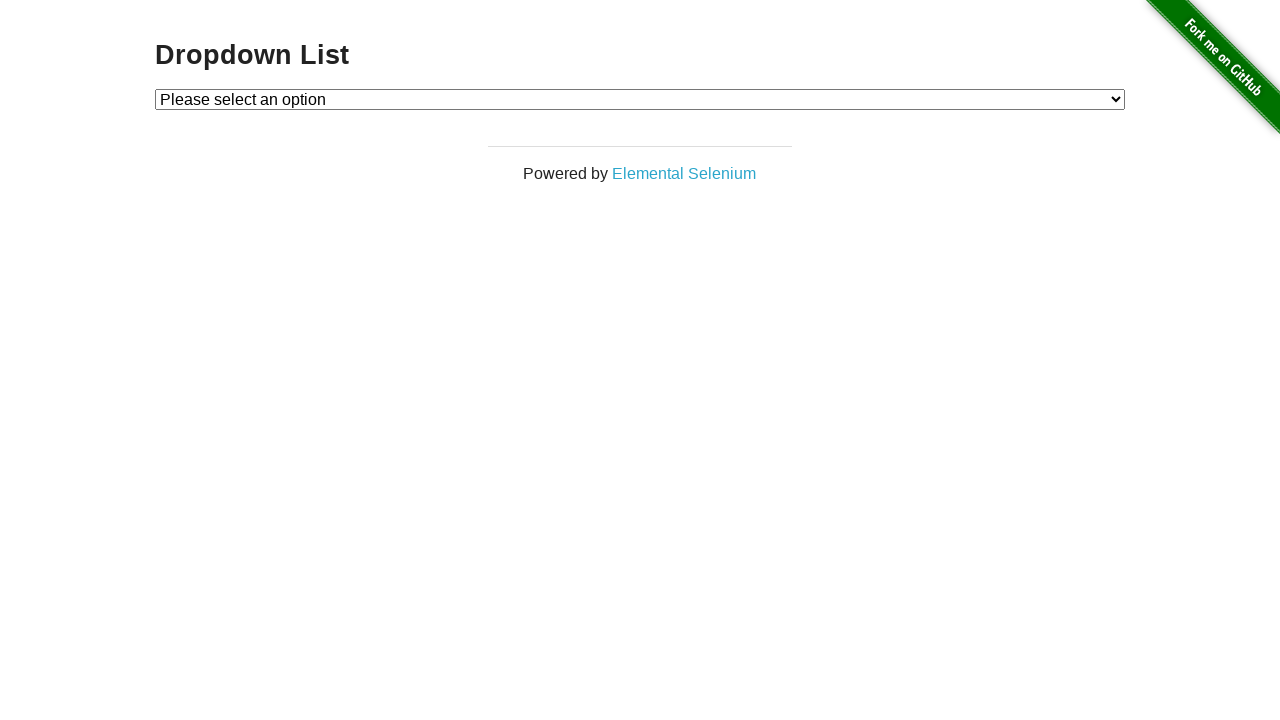

Selected Option 2 by index from dropdown on #dropdown
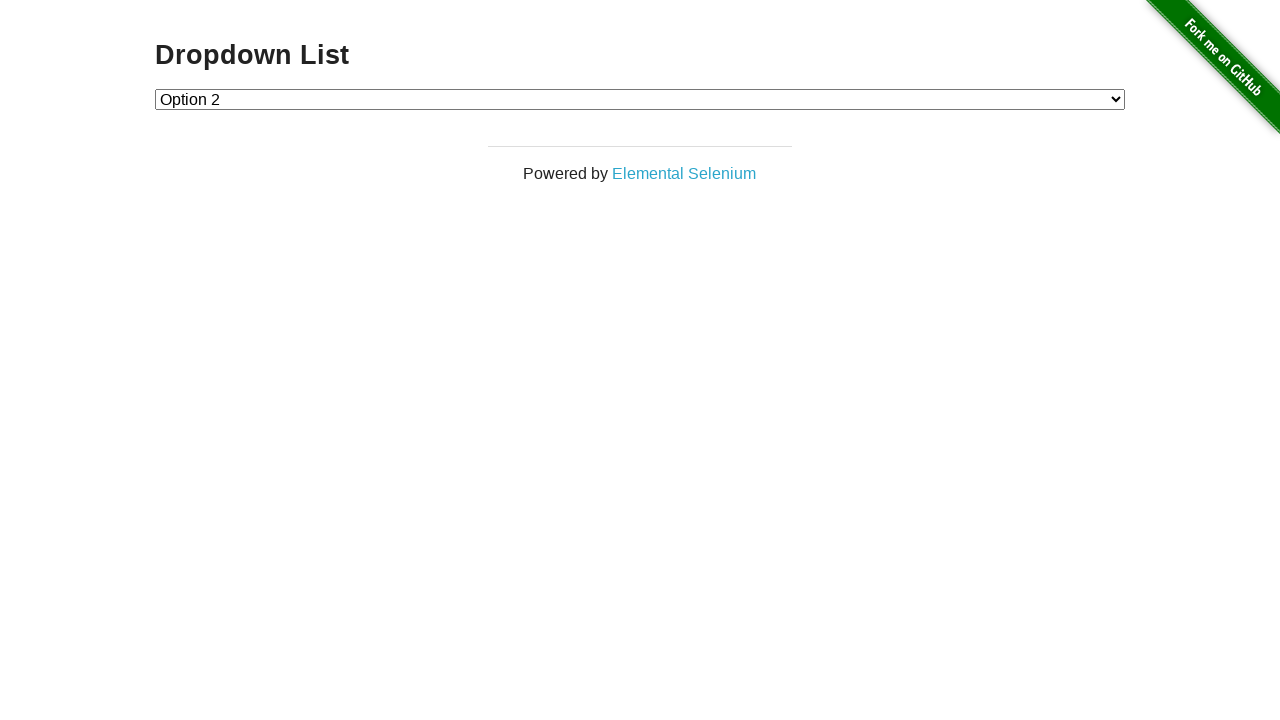

Selected placeholder option 'Please select an option' by label from dropdown on #dropdown
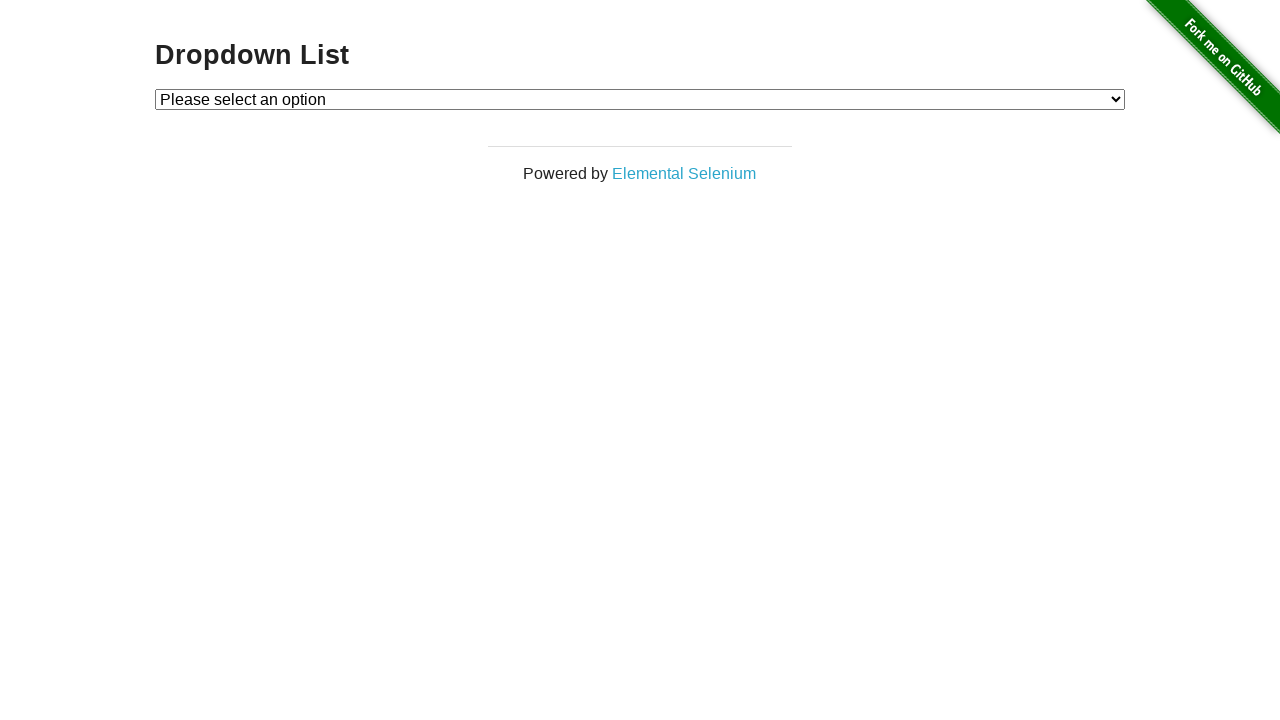

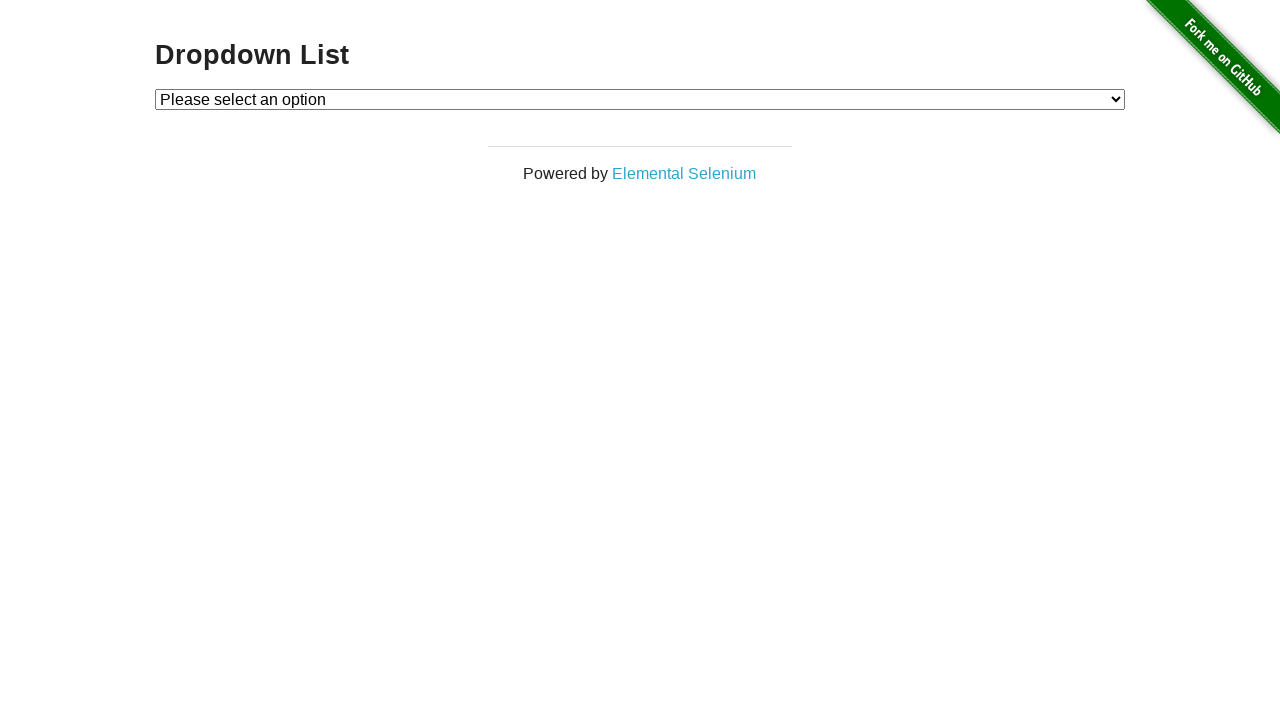